Tests alert handling by clicking a button that triggers a delayed alert and then accepting it

Starting URL: https://seleniumui.moderntester.pl/alerts.php

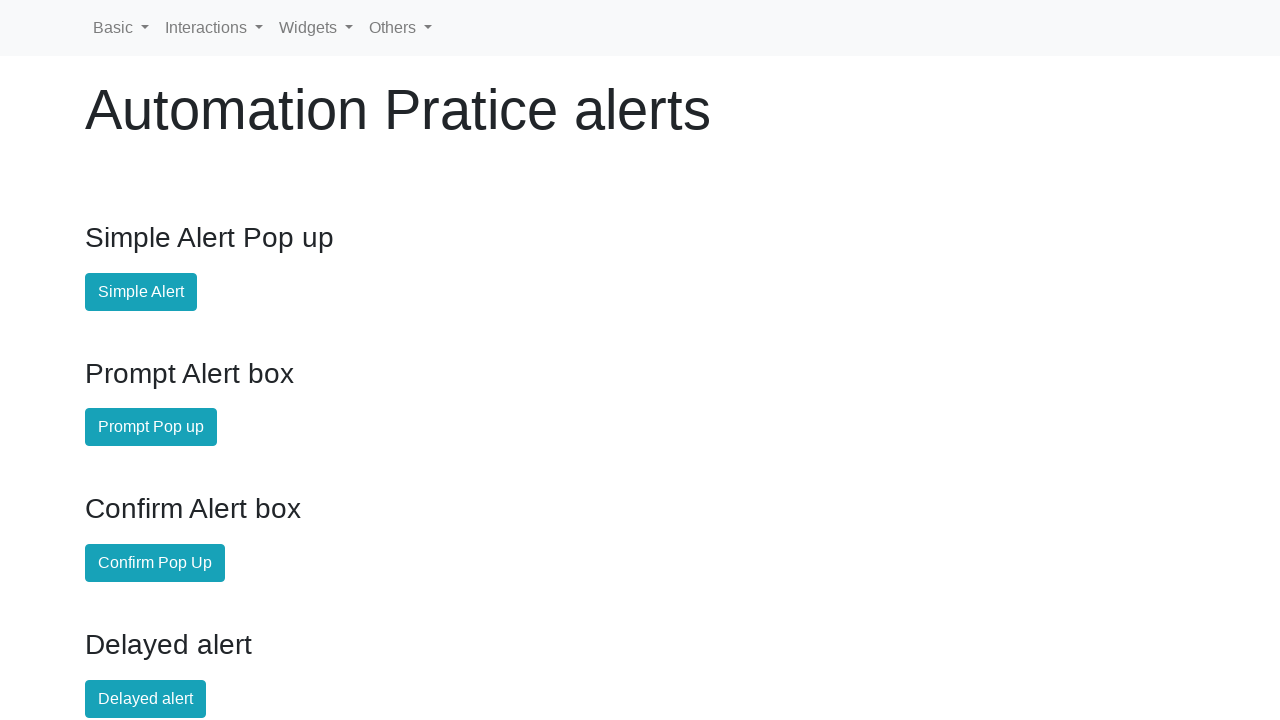

Clicked button that triggers delayed alert at (146, 699) on #delayed-alert
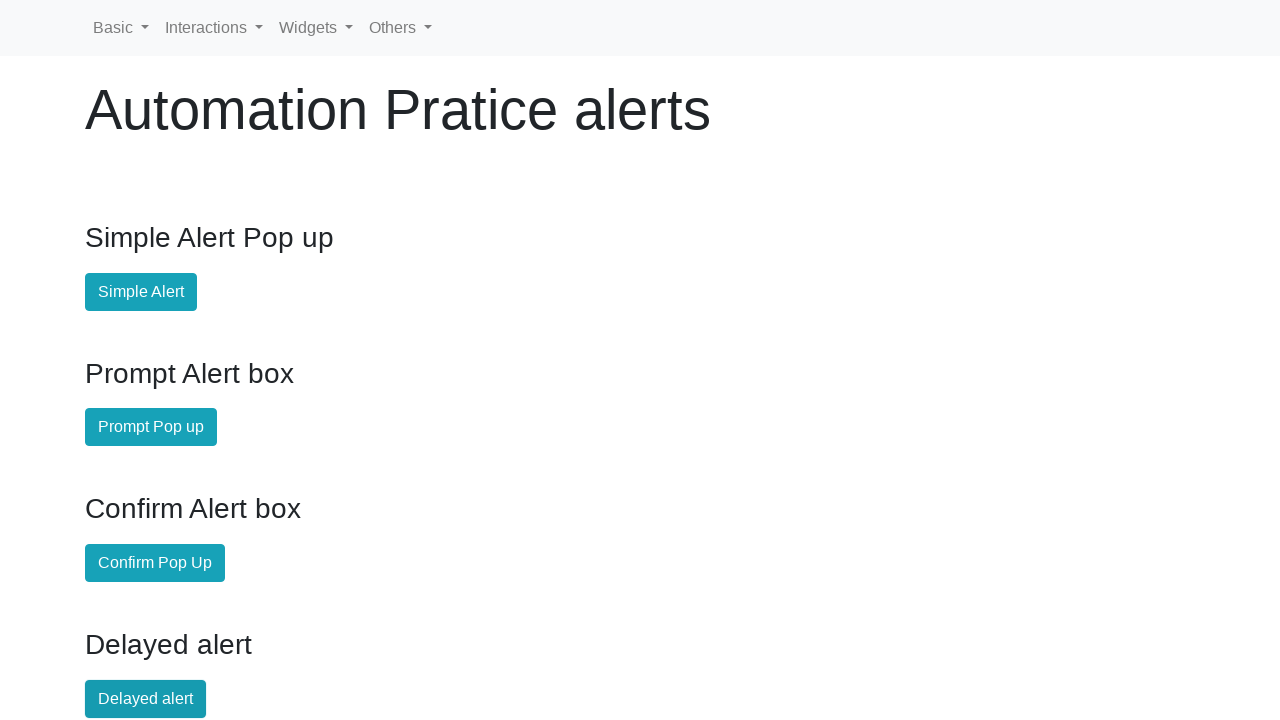

Set up dialog handler to accept alert when it appears
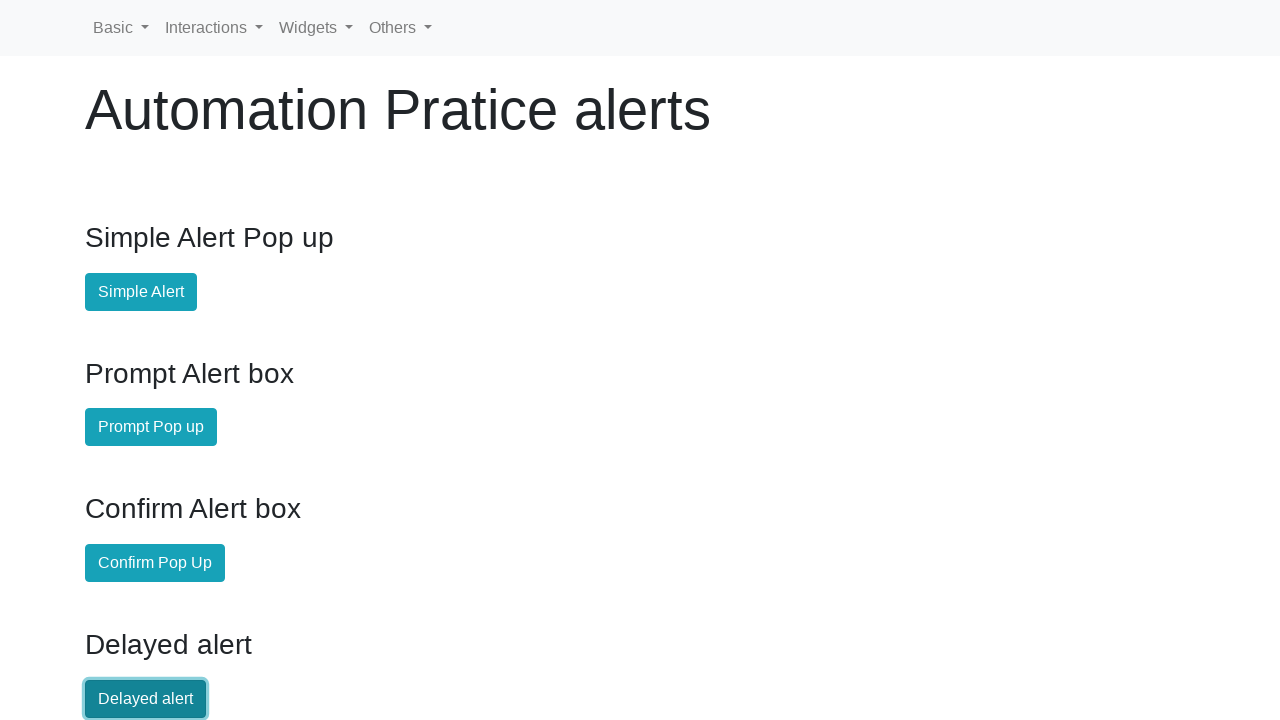

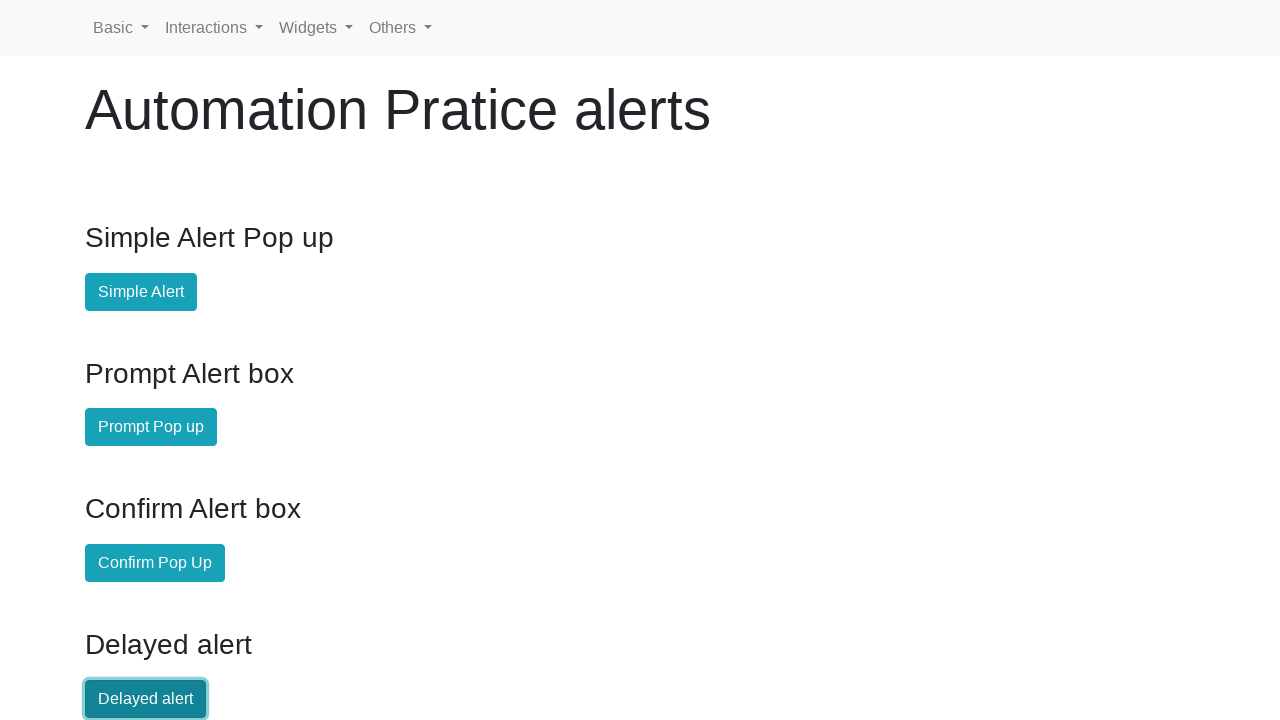